Tests dropdown selection by verifying default selection and then selecting and validating Option 2

Starting URL: http://the-internet.herokuapp.com/dropdown

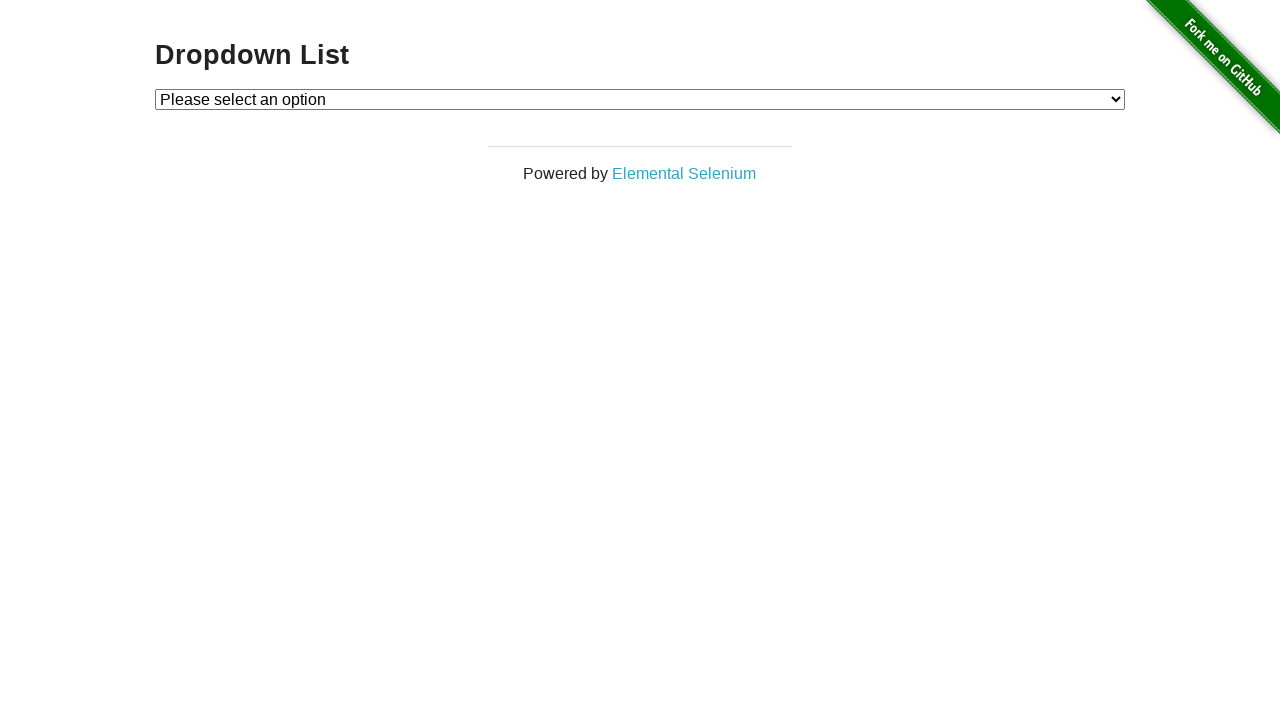

Selected 'Option 2' from the dropdown on #dropdown
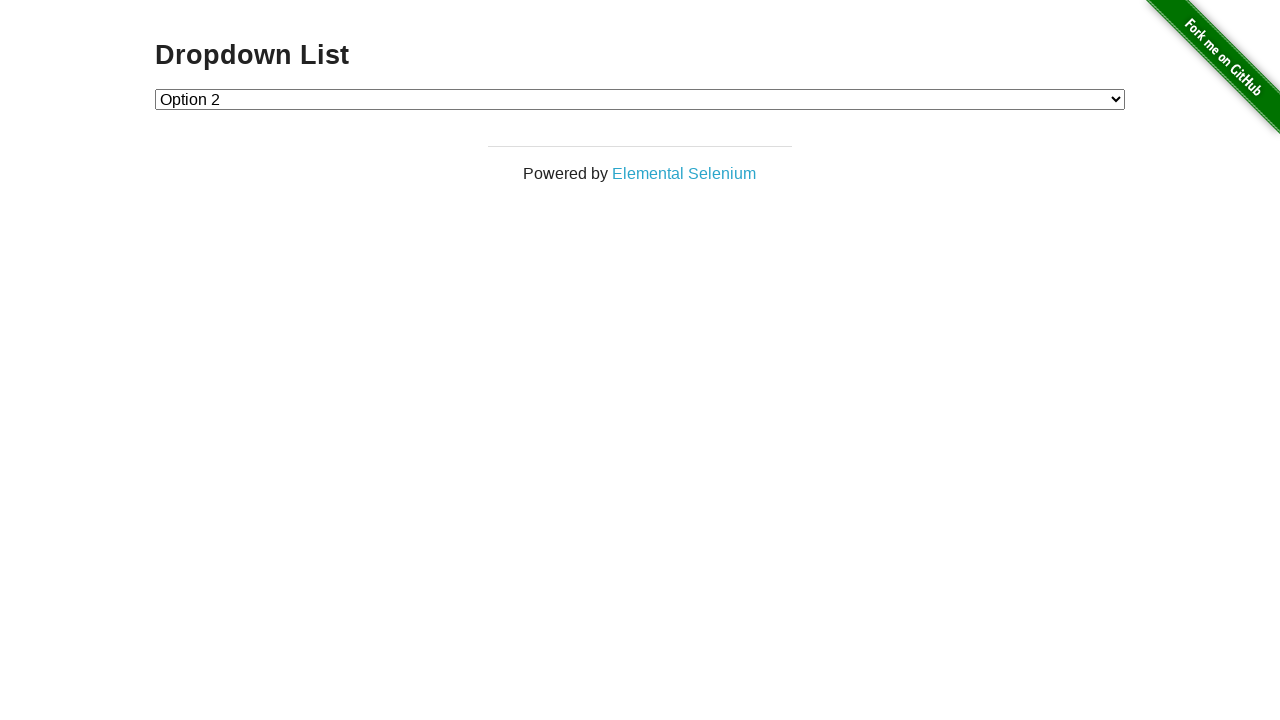

Verified that 'Option 2' is now selected in the dropdown
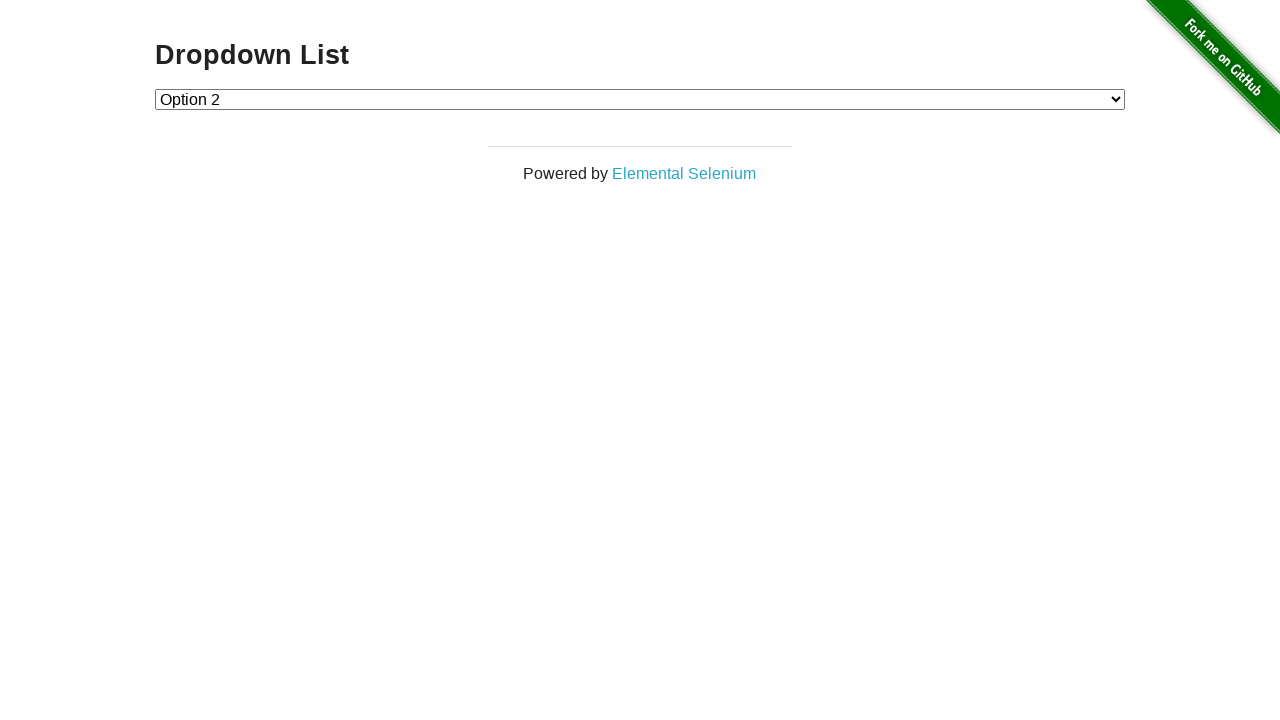

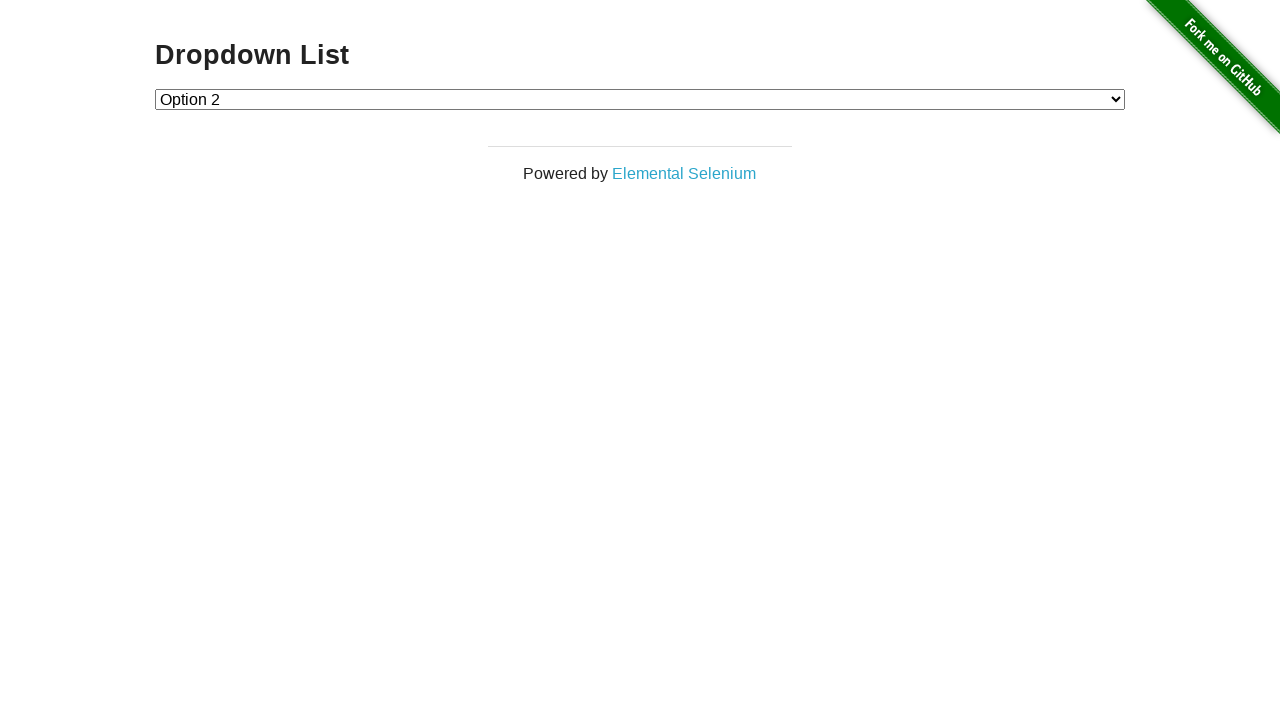